Tests mouse hover functionality by hovering over a randomly selected avatar card to reveal a hidden "View profile" link, then clicking on that link to navigate to the user's profile page.

Starting URL: https://the-internet.herokuapp.com/hovers

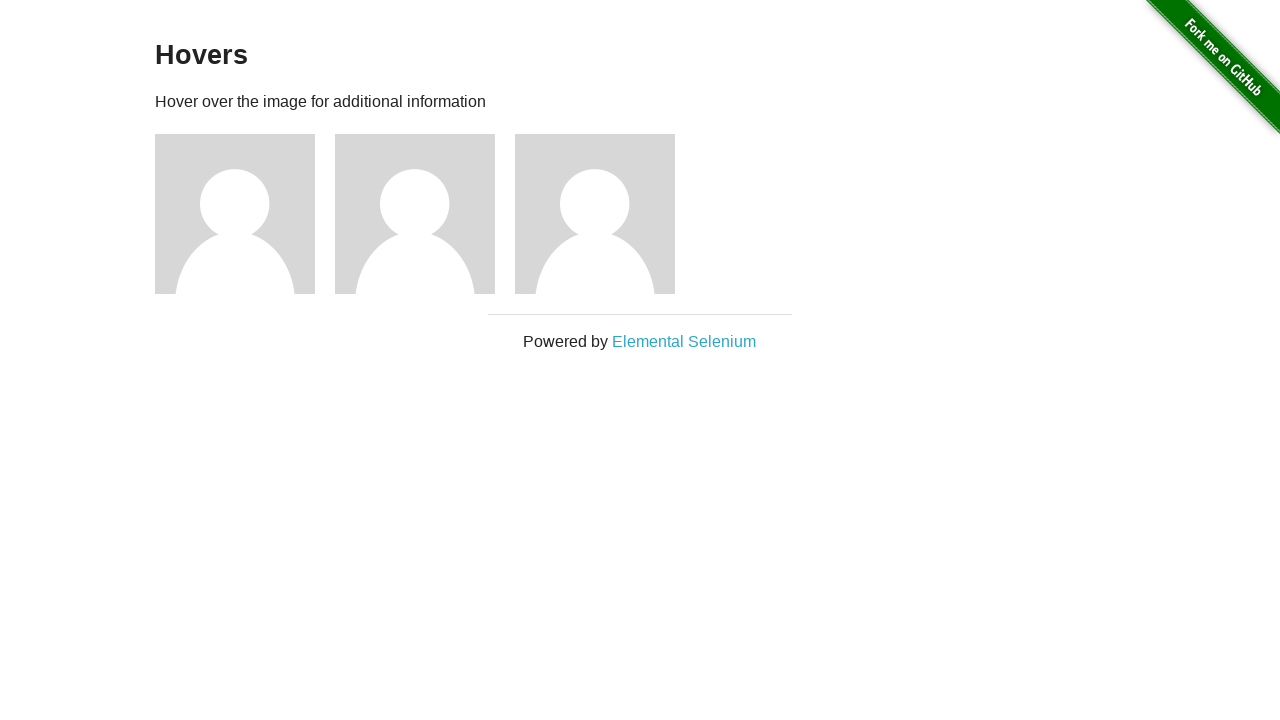

Waited for avatar images to load
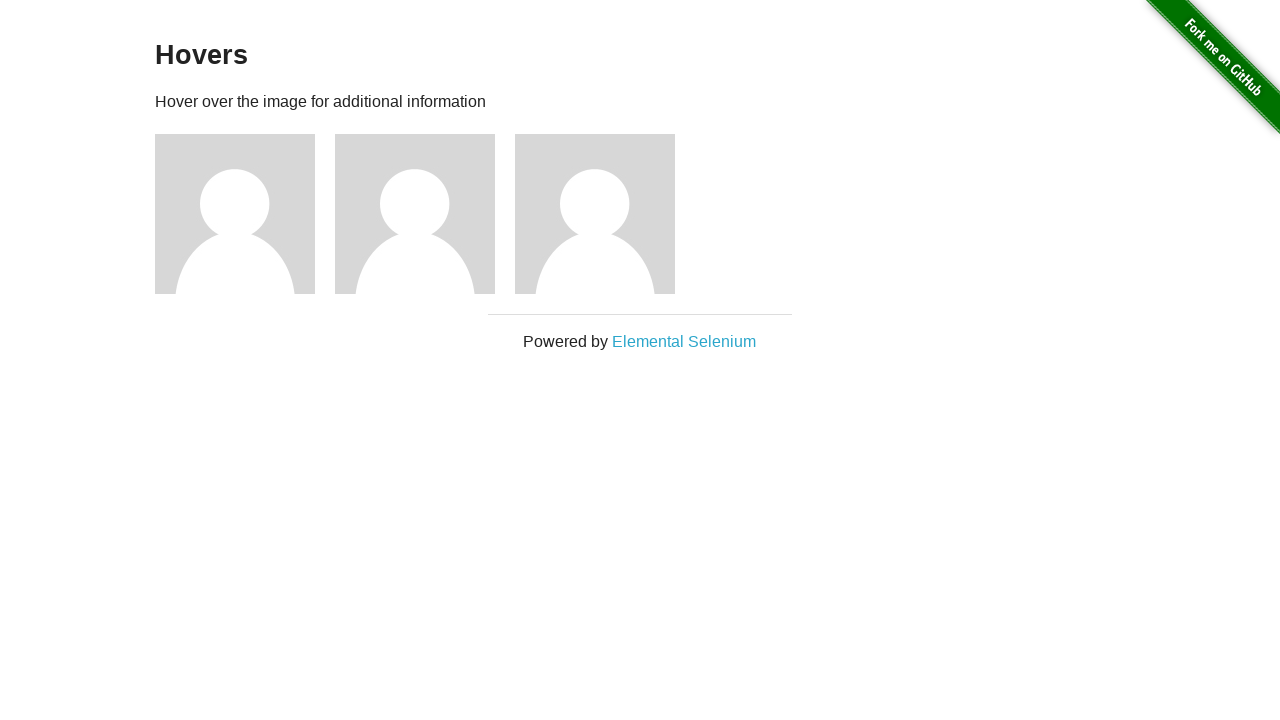

Located all avatar elements
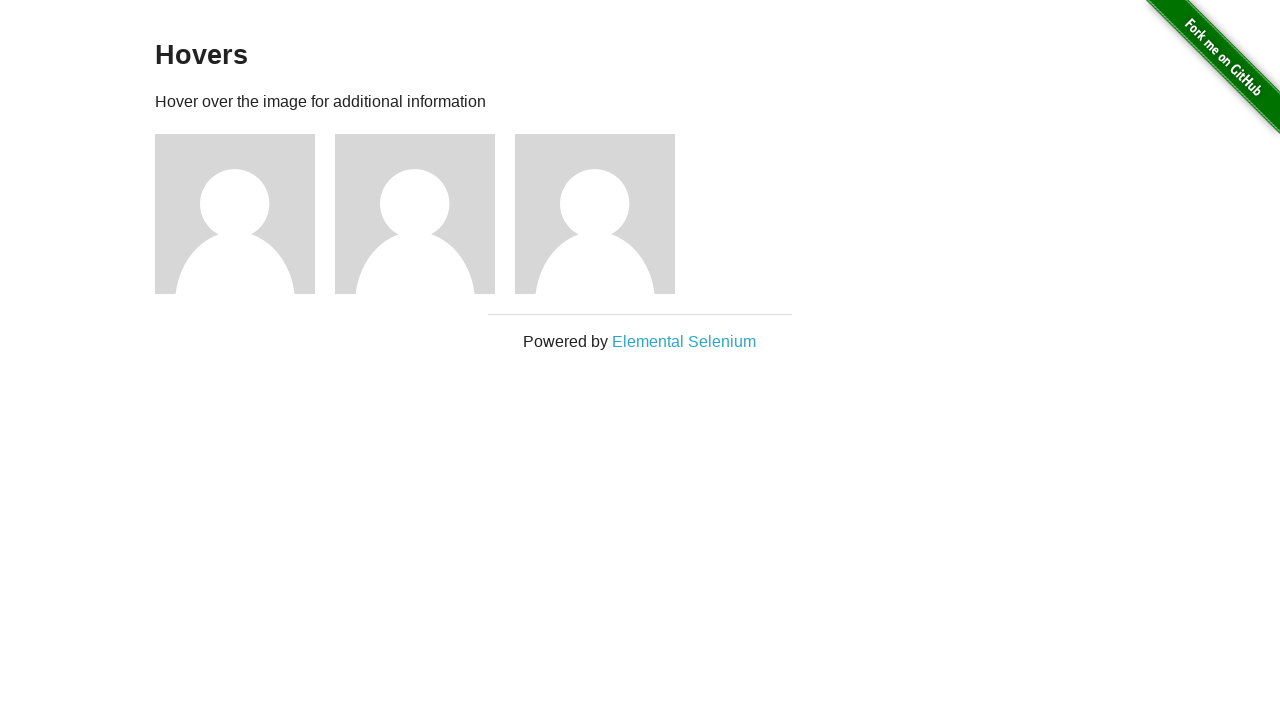

Found 3 avatar cards on the page
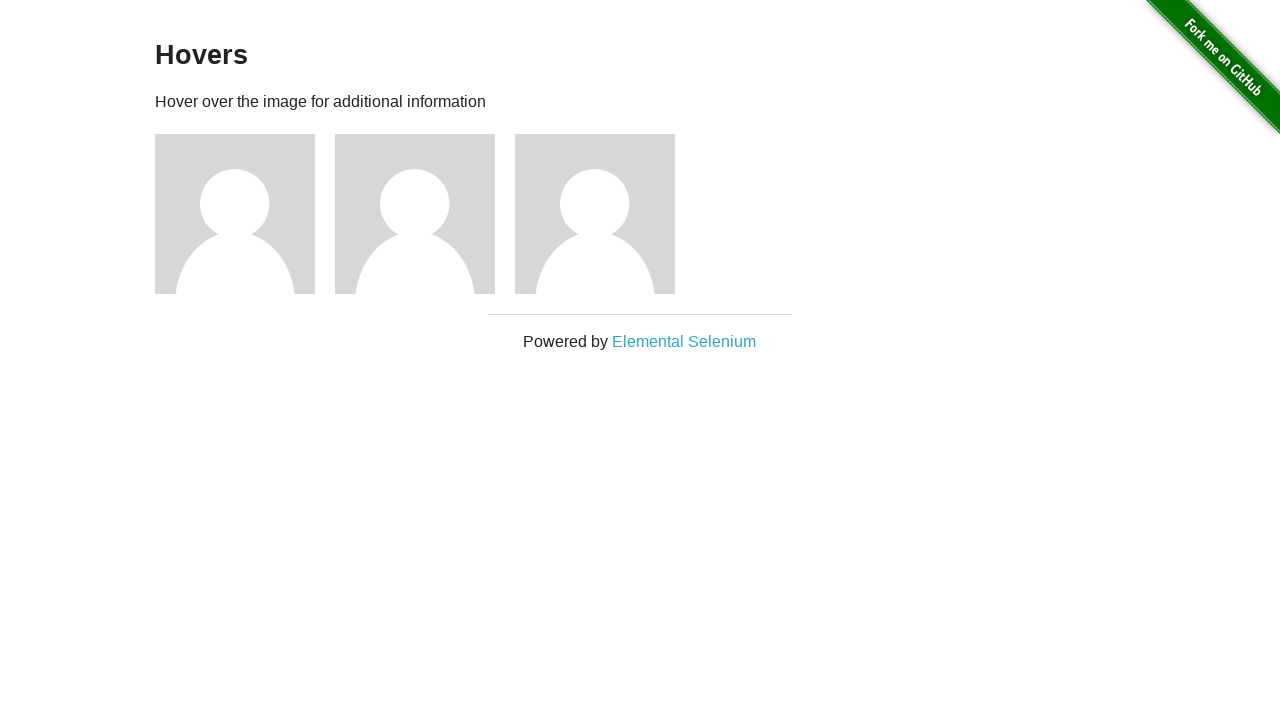

Randomly selected avatar at index 0
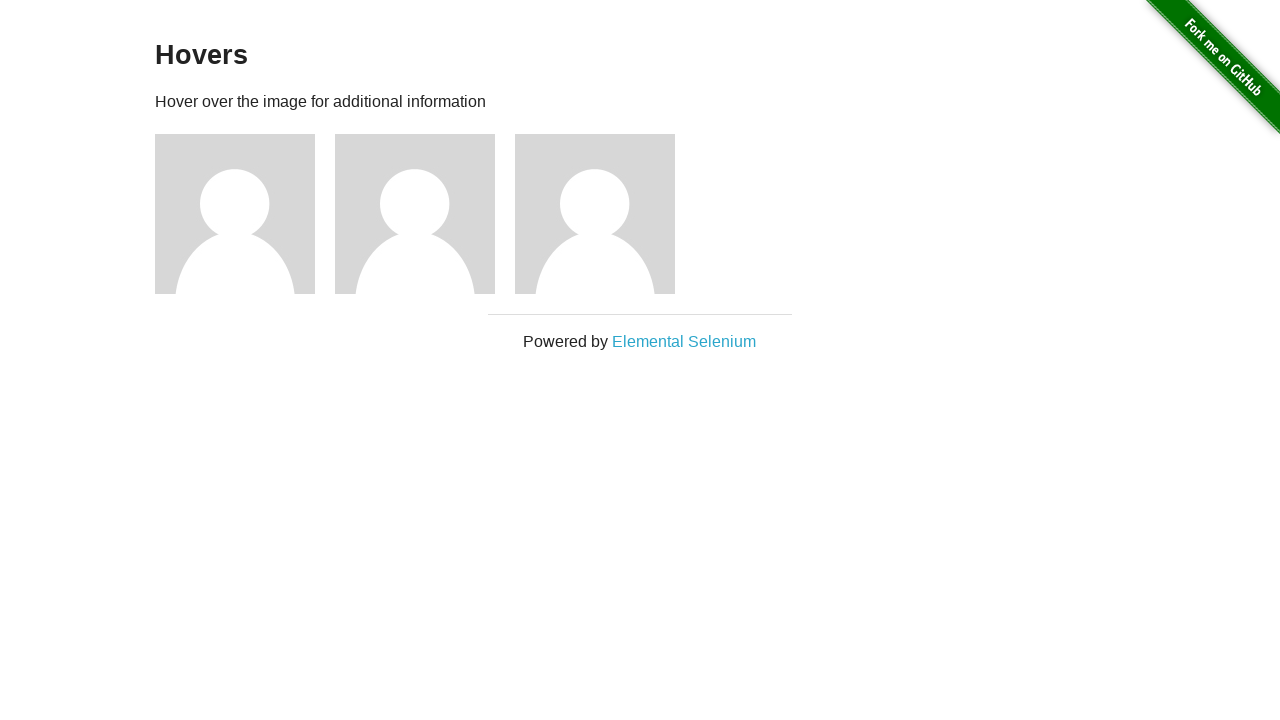

Hovered over avatar at index 0 to reveal 'View profile' link at (235, 214) on img[src='/img/avatar-blank.jpg'] >> nth=0
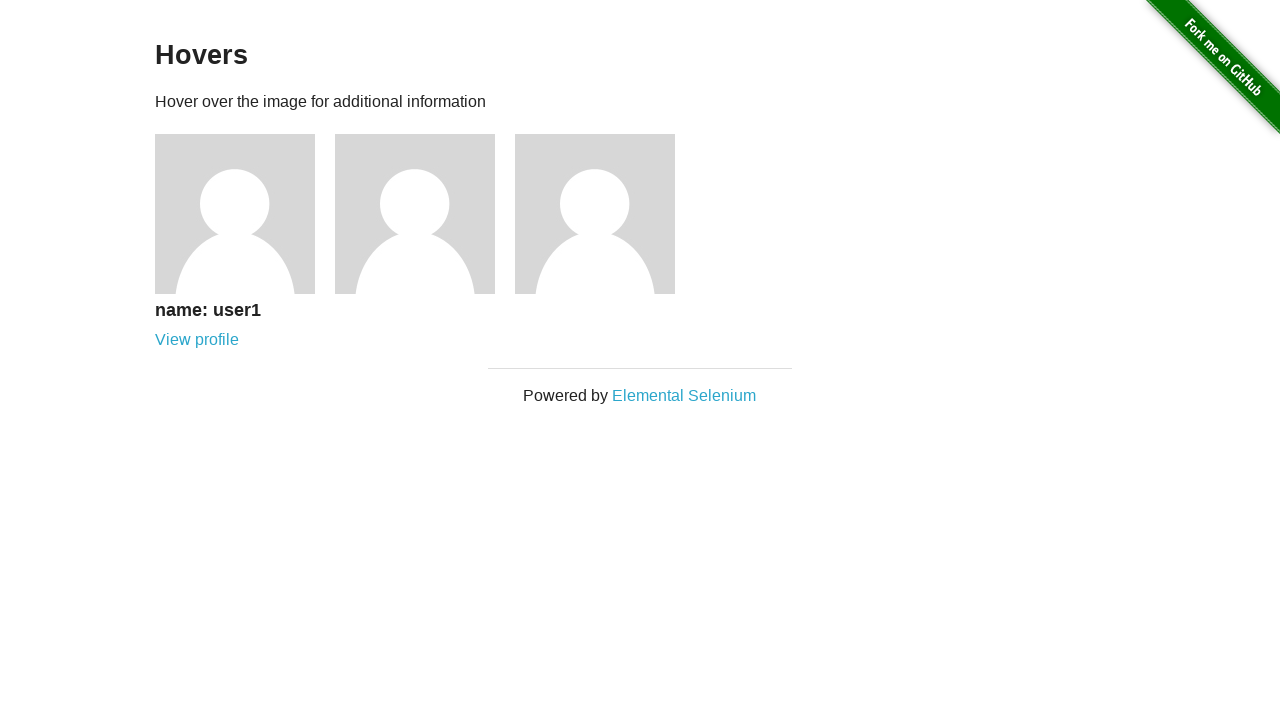

Located profile links
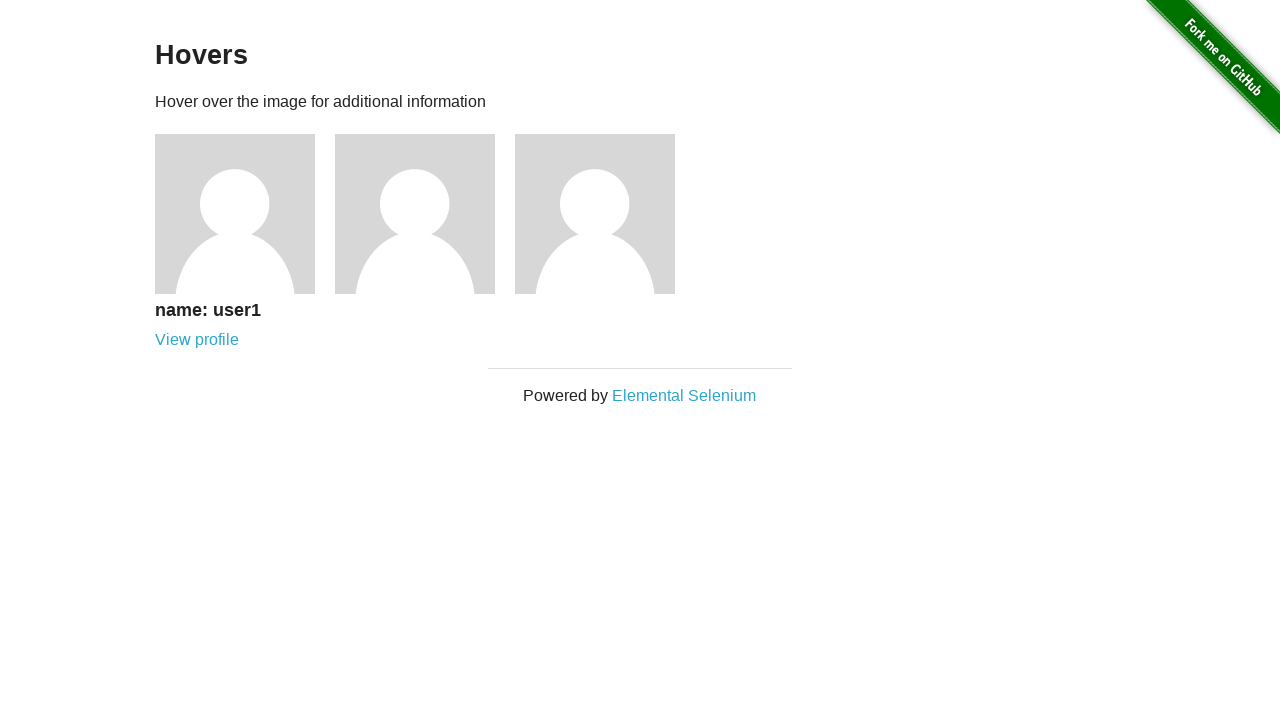

Clicked 'View profile' link for user at index 0 at (197, 340) on a[href*='/users/'] >> nth=0
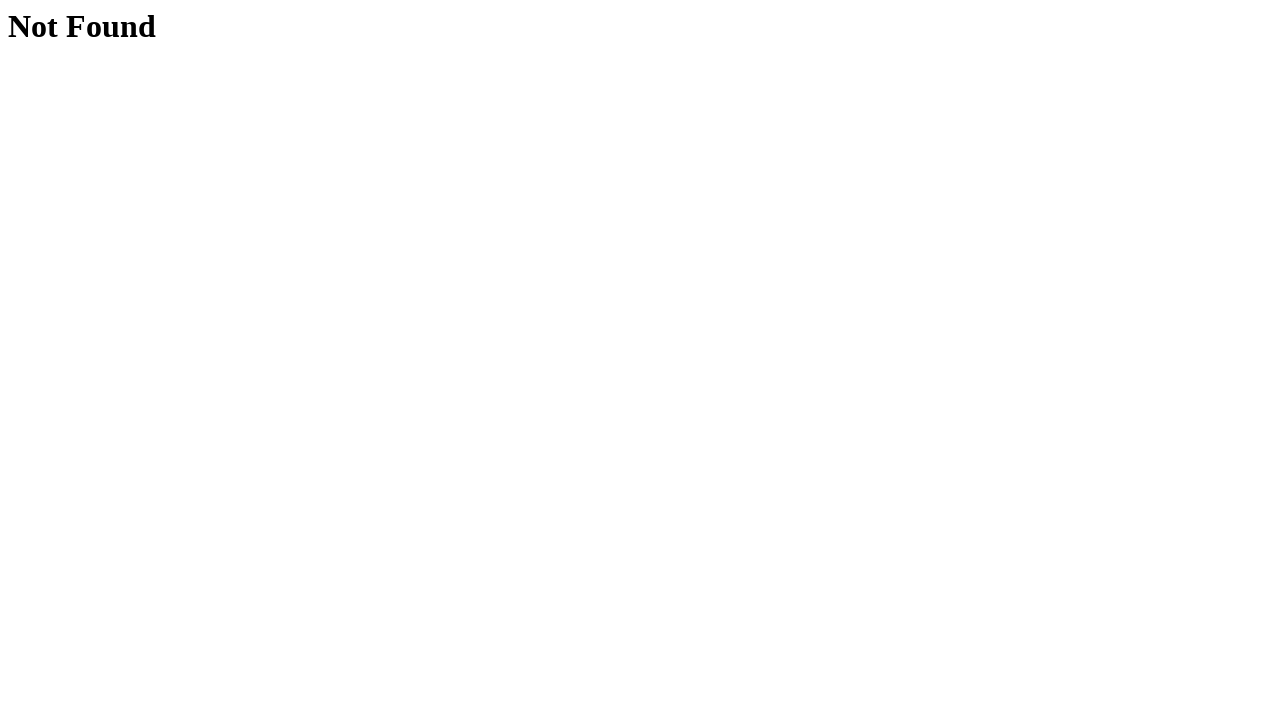

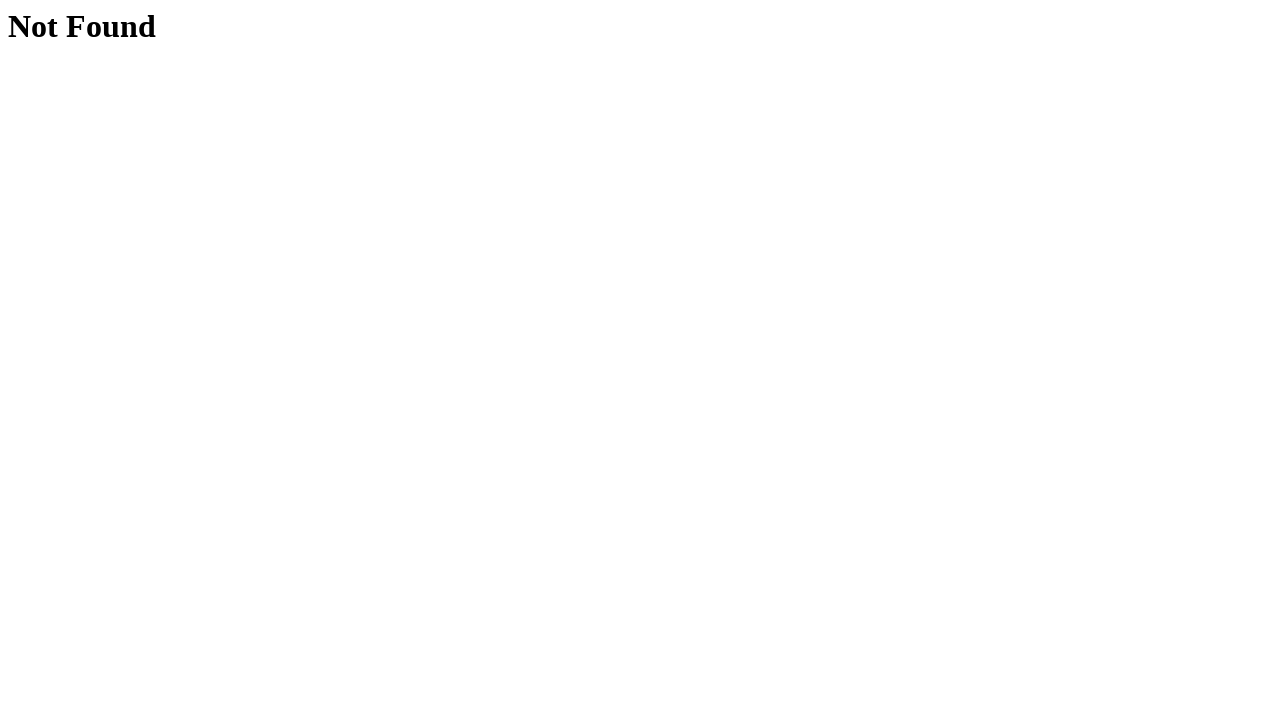